Tests explicit wait functionality by clicking a timer button and waiting for an element to become visible

Starting URL: http://seleniumpractise.blogspot.com/2016/08/how-to-use-explicit-wait-in-selenium.html

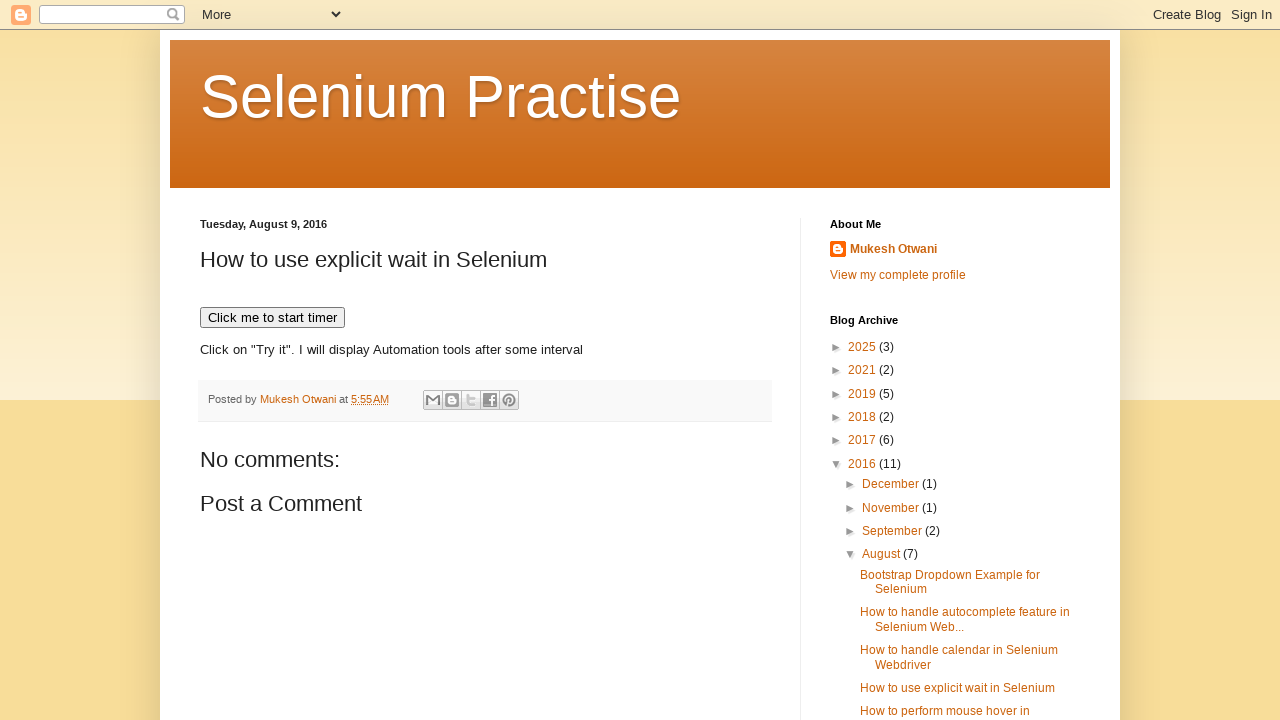

Navigated to explicit wait test page
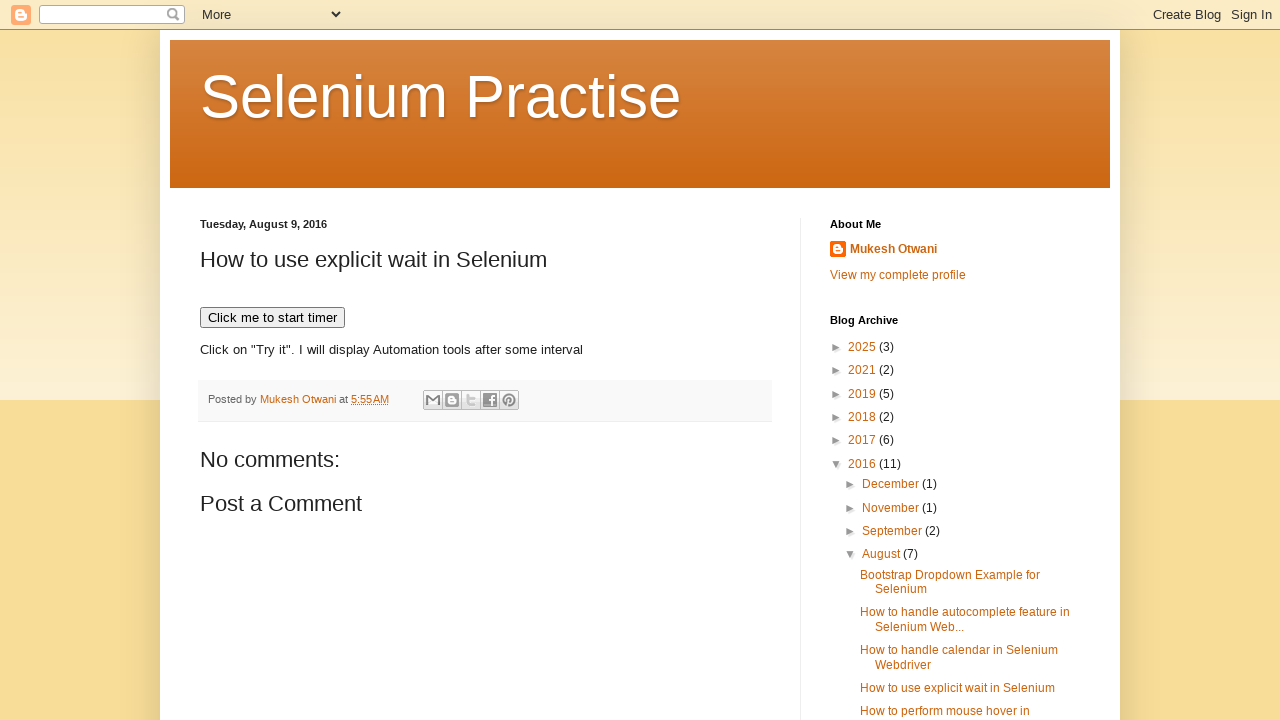

Clicked the button to start timer at (272, 318) on xpath=//button[text()='Click me to start timer']
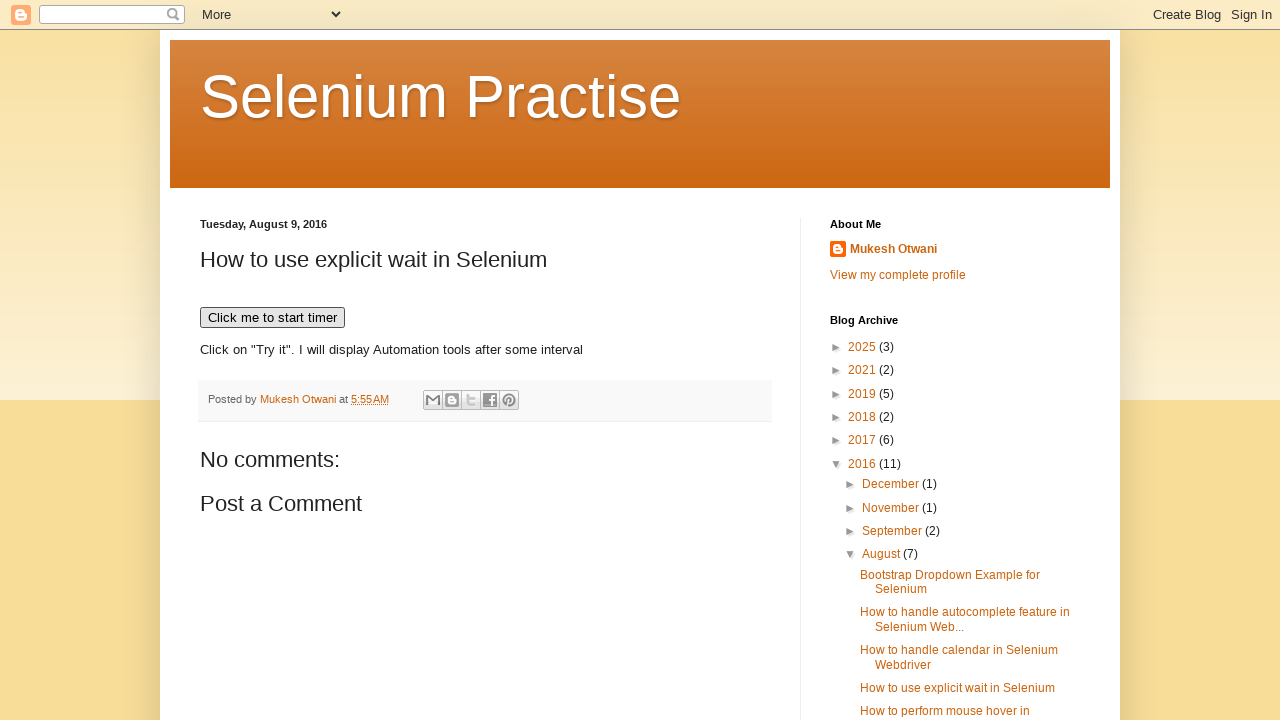

Element with text 'QTP' became visible after explicit wait
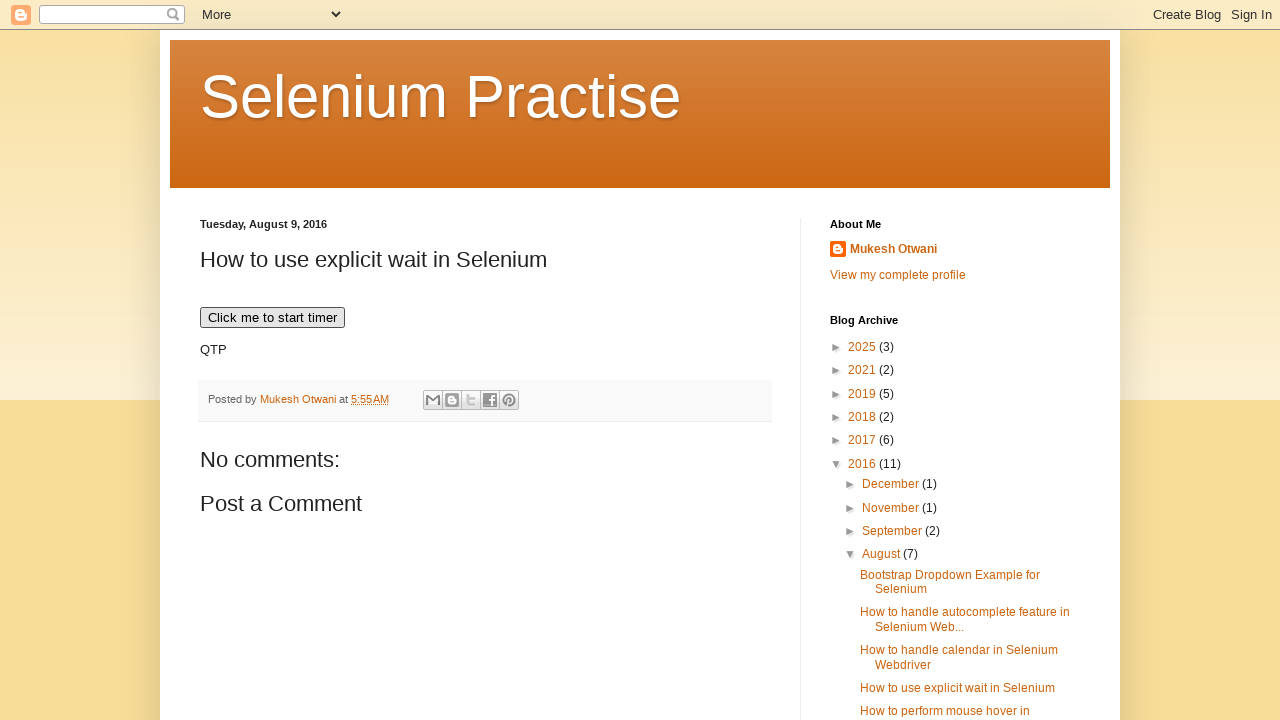

Located the QTP element
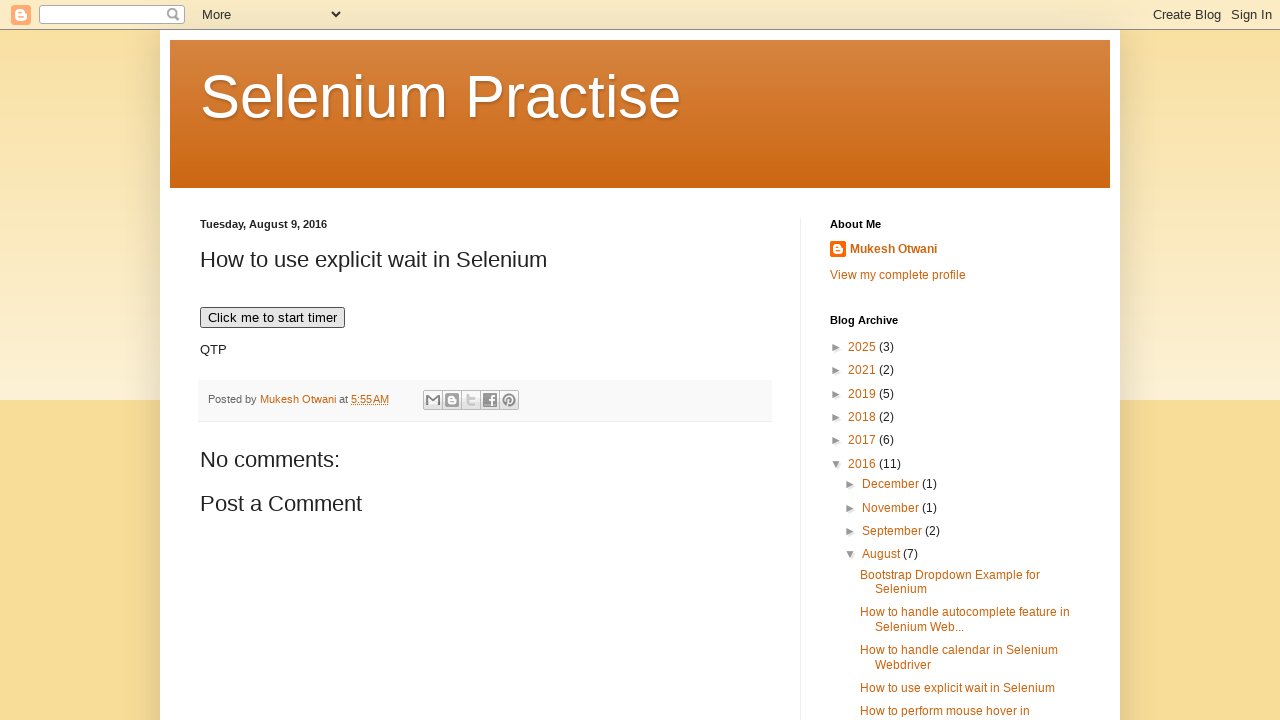

Verified that the QTP element is displayed
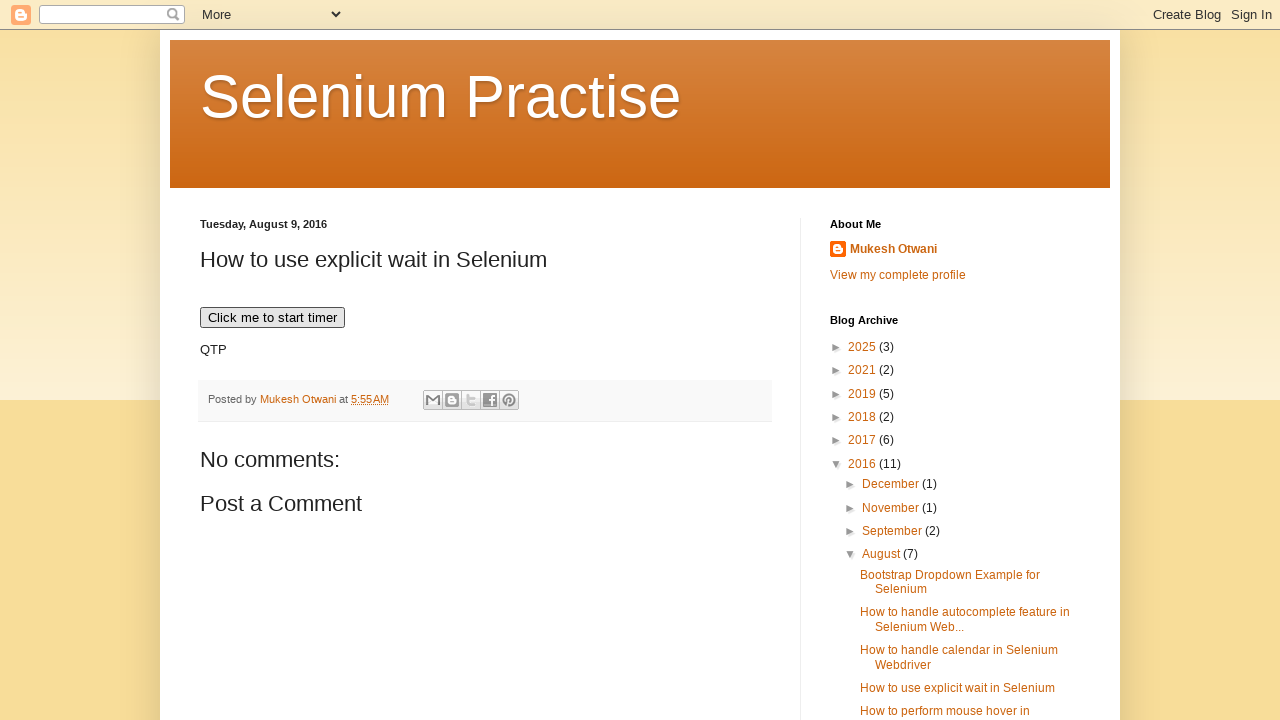

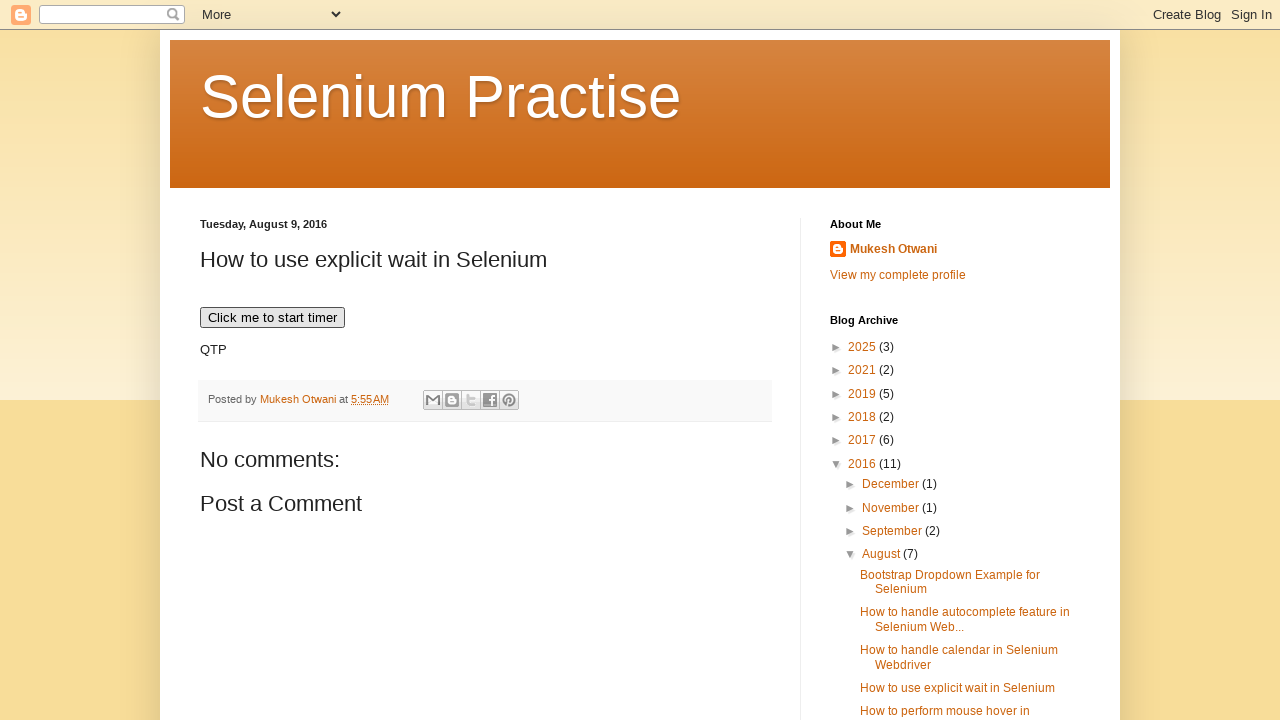